Tests iframe handling by switching between two iframes on the page, reading text content from elements inside each iframe, and verifying the ability to switch back to the parent frame.

Starting URL: https://demoqa.com/frames

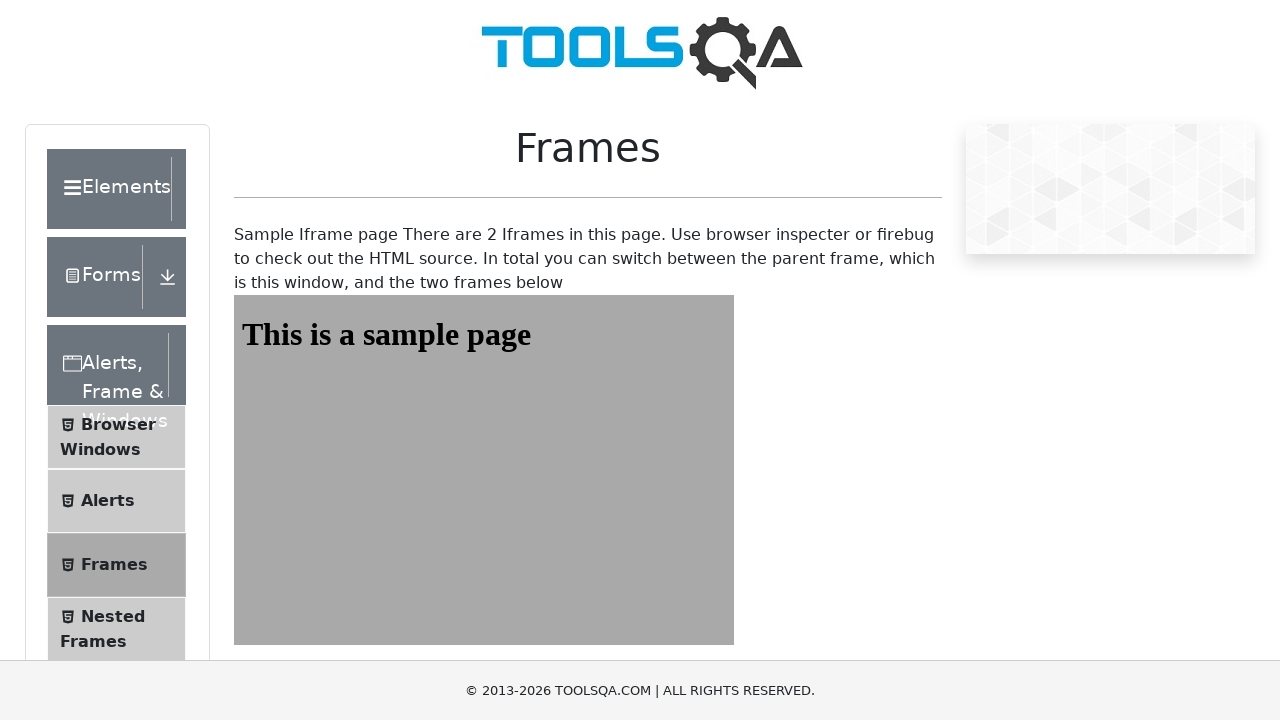

Located frame1 using frame_locator
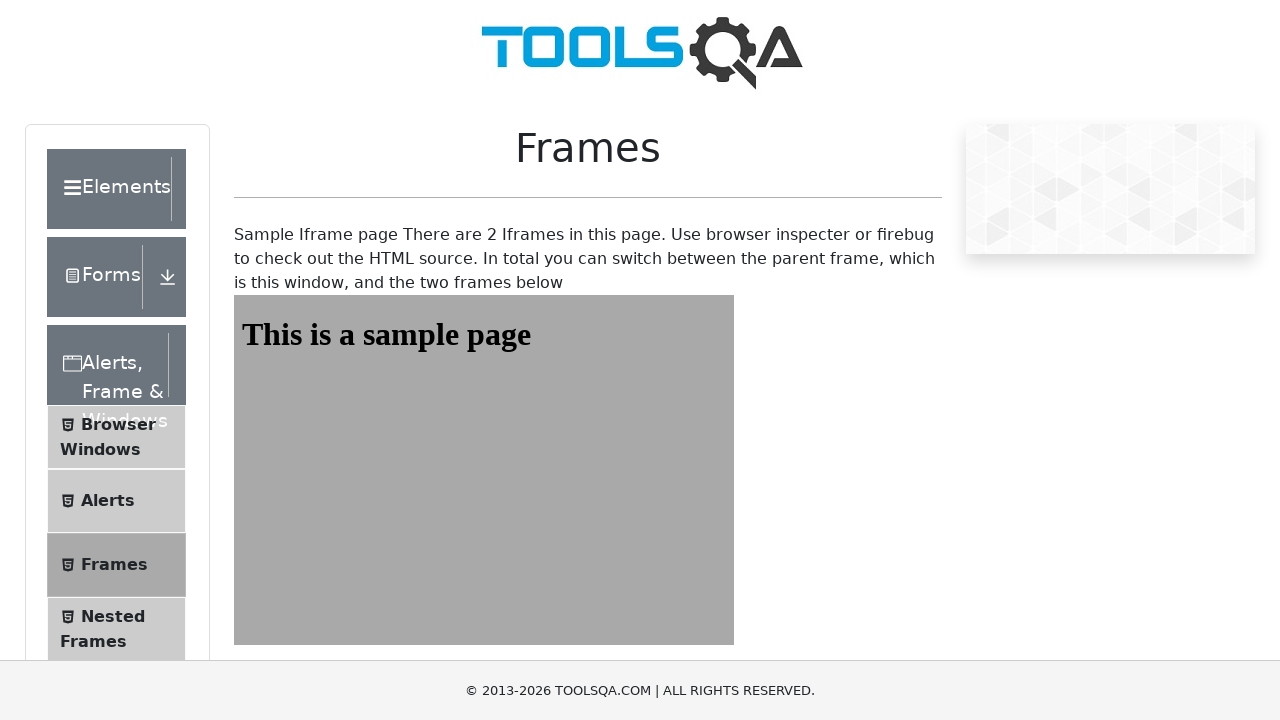

Retrieved text from frame1 sample heading: This is a sample page
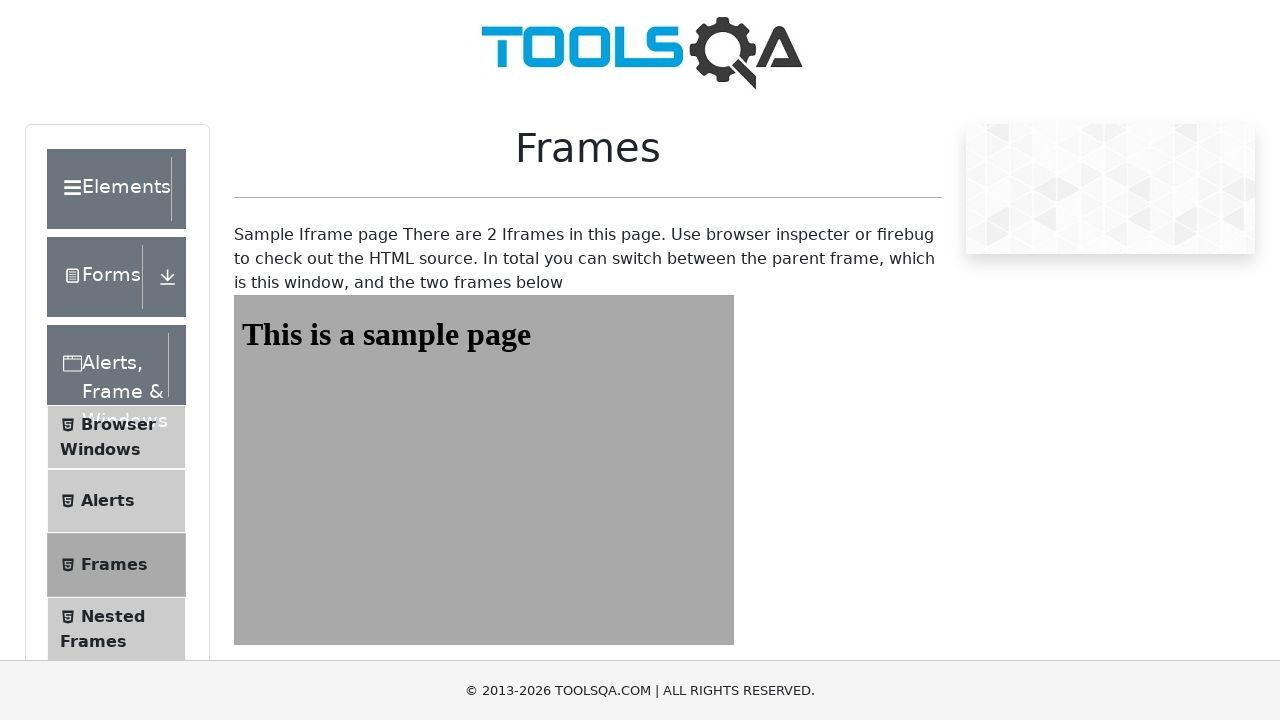

Retrieved text from main page: Sample Iframe page There are 2 Iframes in this page. Use browser inspecter or firebug to check out the HTML source. In total you can switch between the parent frame, which is this window, and the two frames below
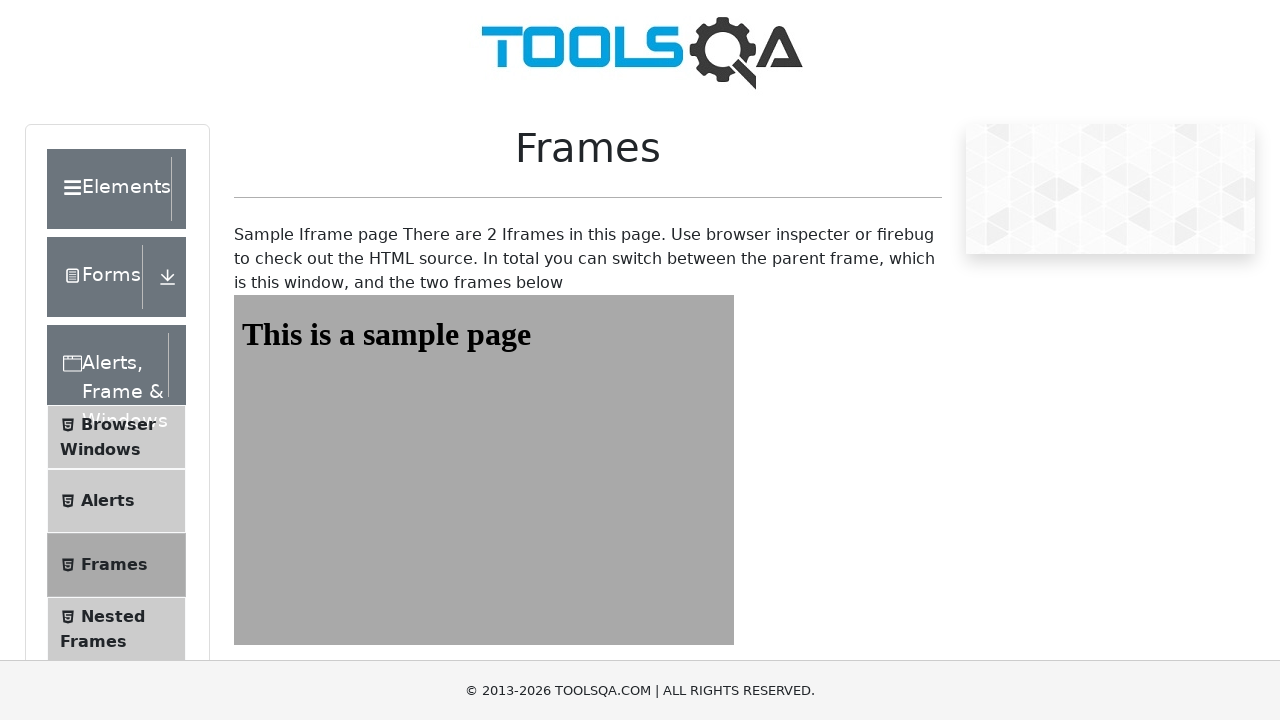

Scrolled down 500px to view frame2
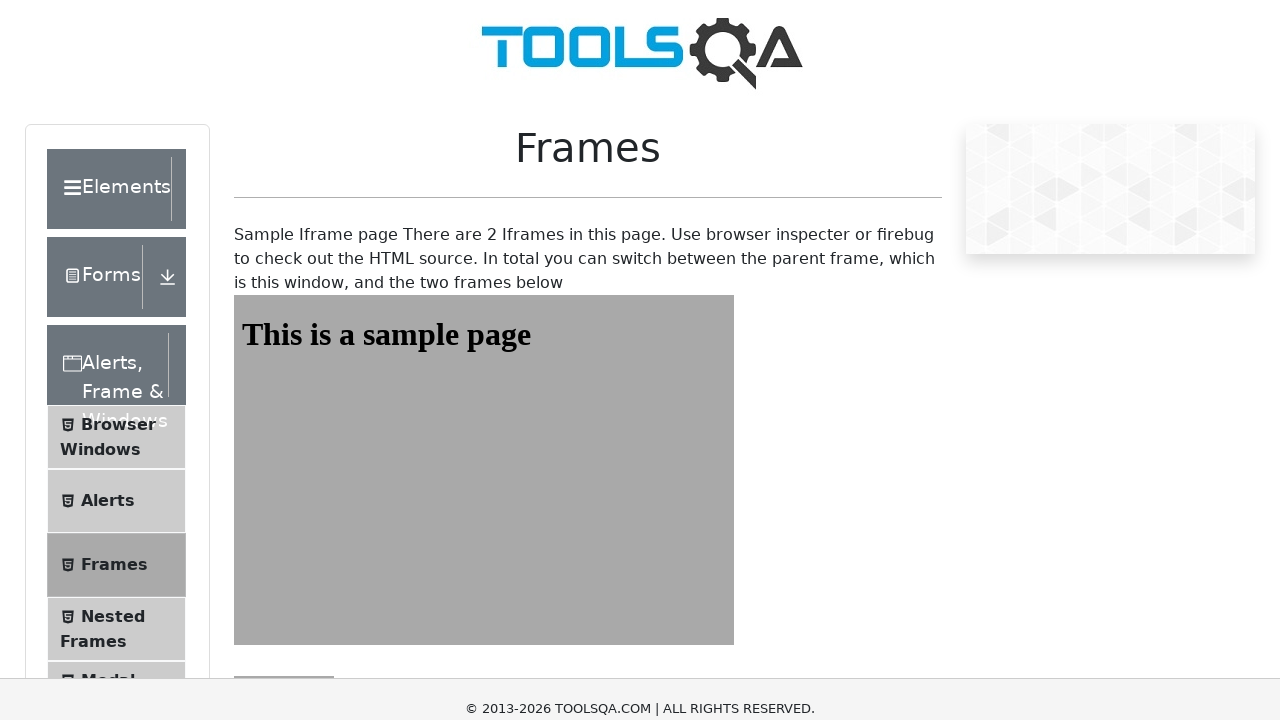

Located frame2 using frame_locator
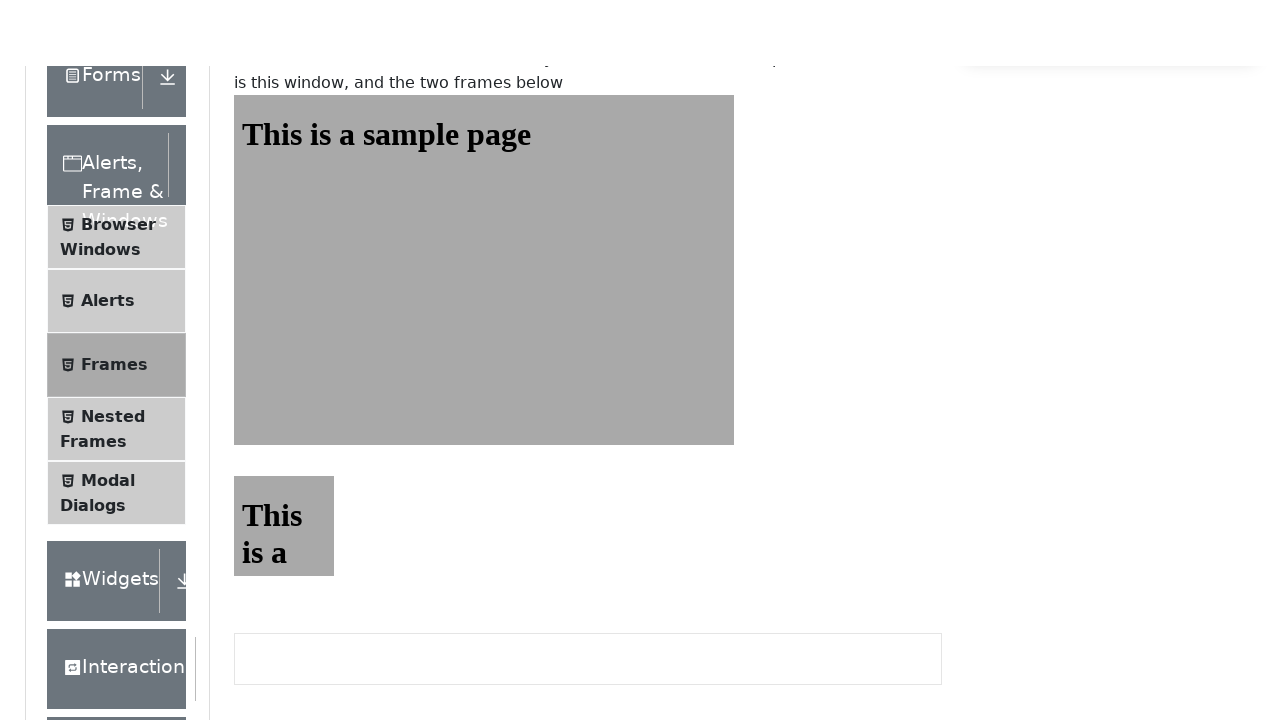

Retrieved text from frame2 sample heading: This is a sample page
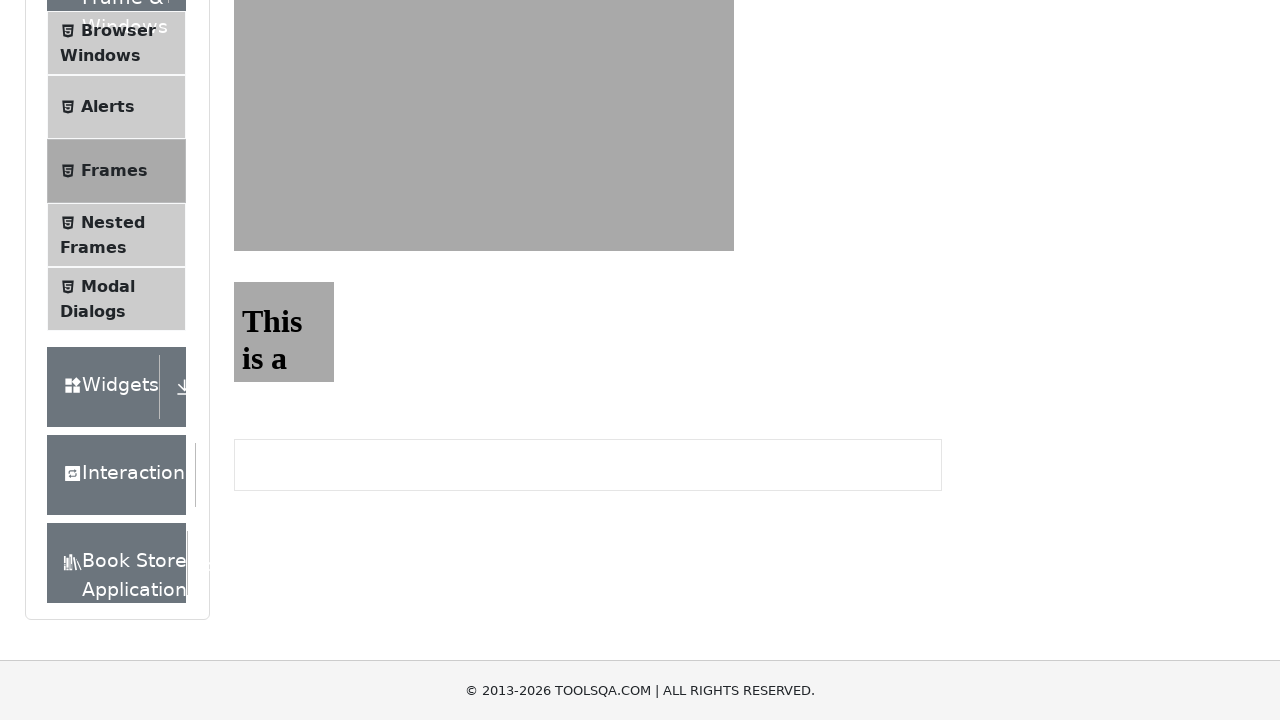

Retrieved text from main page again: Sample Iframe page There are 2 Iframes in this page. Use browser inspecter or firebug to check out the HTML source. In total you can switch between the parent frame, which is this window, and the two frames below
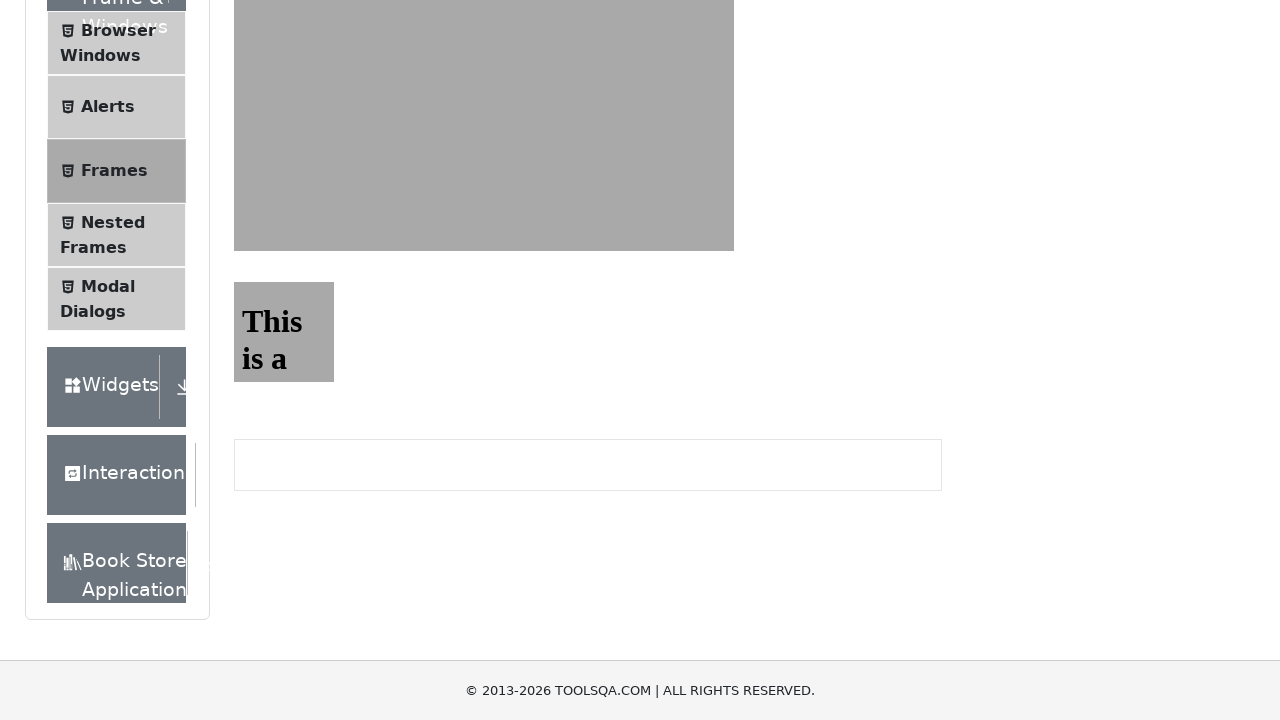

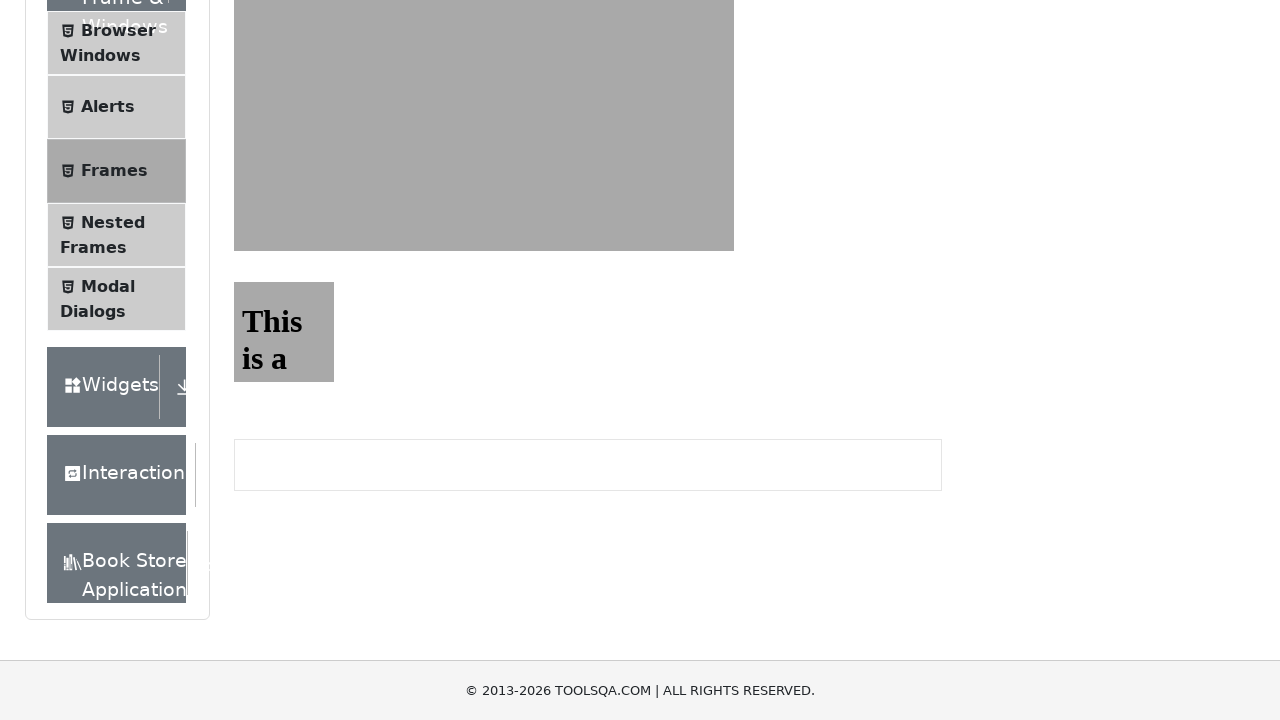